Tests file upload functionality on DemoQA by uploading a file to the upload input element.

Starting URL: https://demoqa.com/upload-download

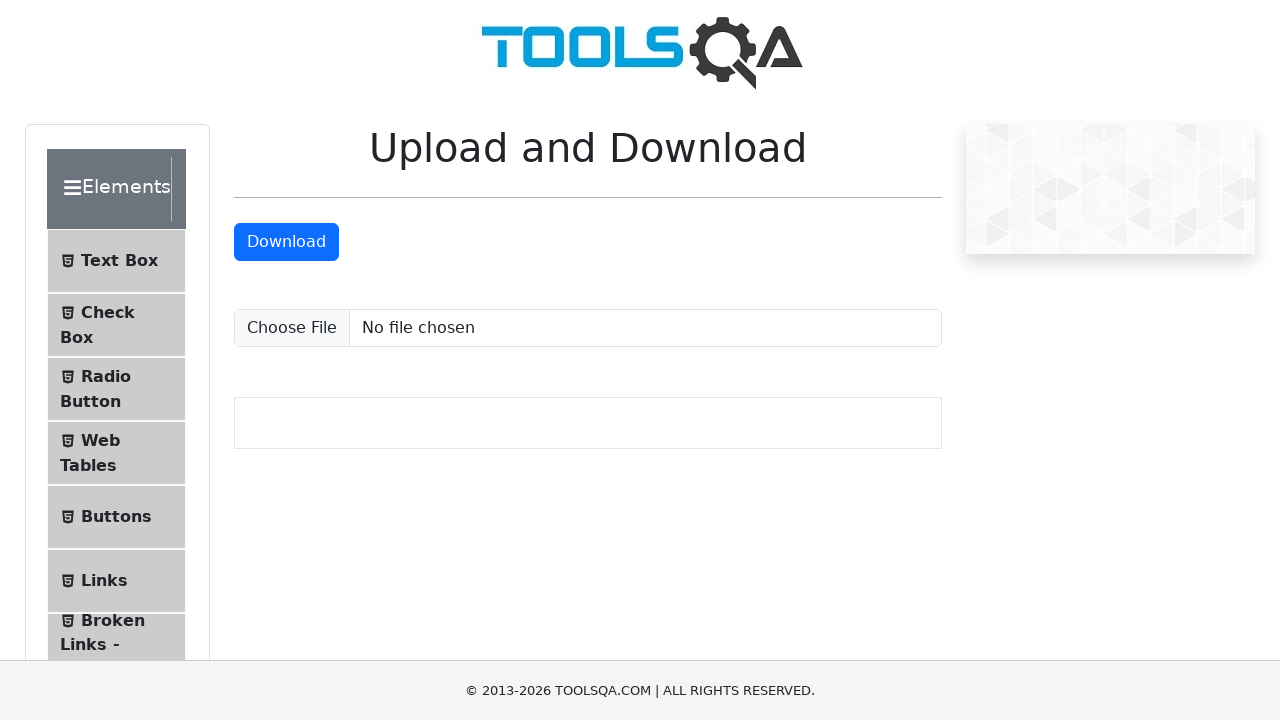

Created temporary test file for upload
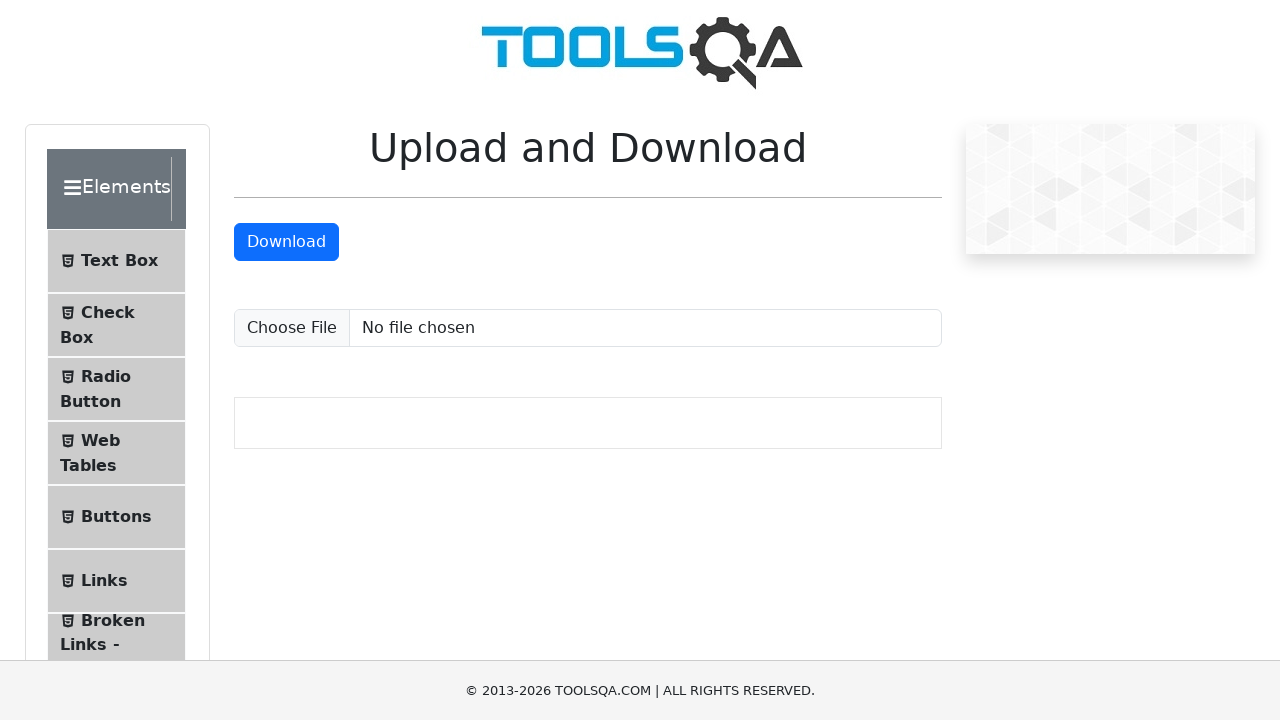

Set input file to upload element with temporary test file
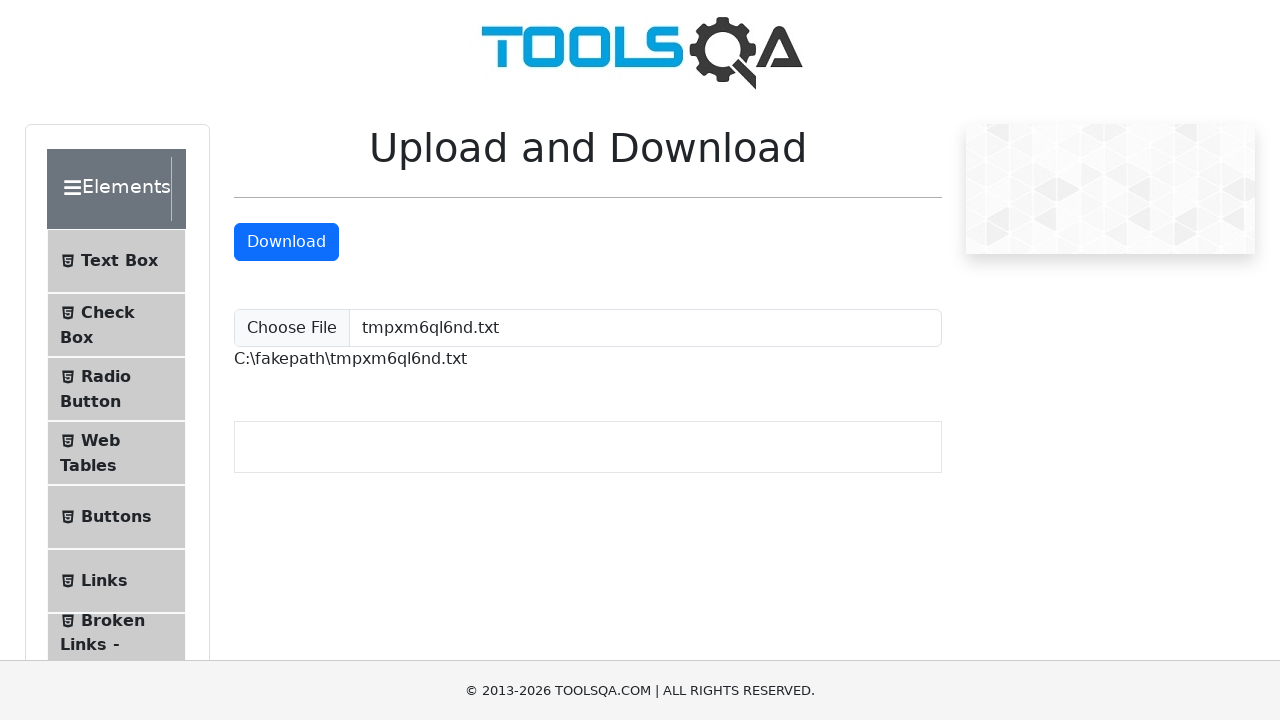

Upload confirmation appeared at #uploadedFilePath
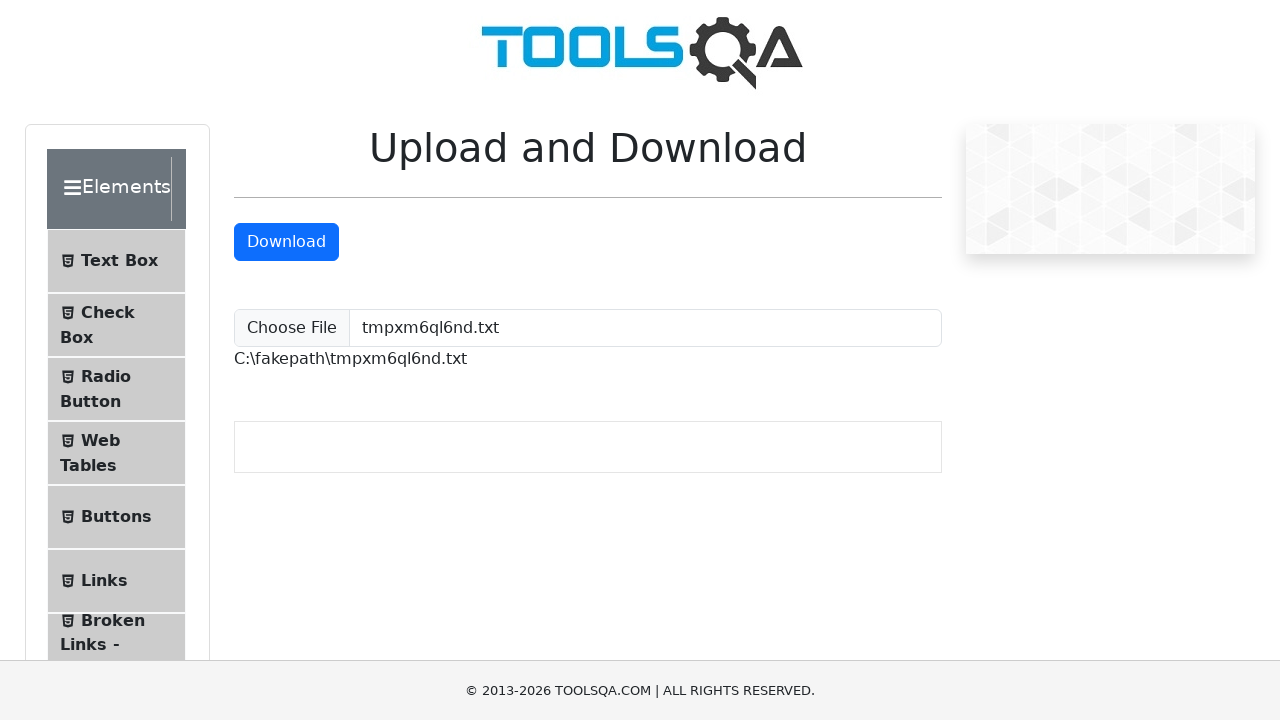

Cleaned up temporary file
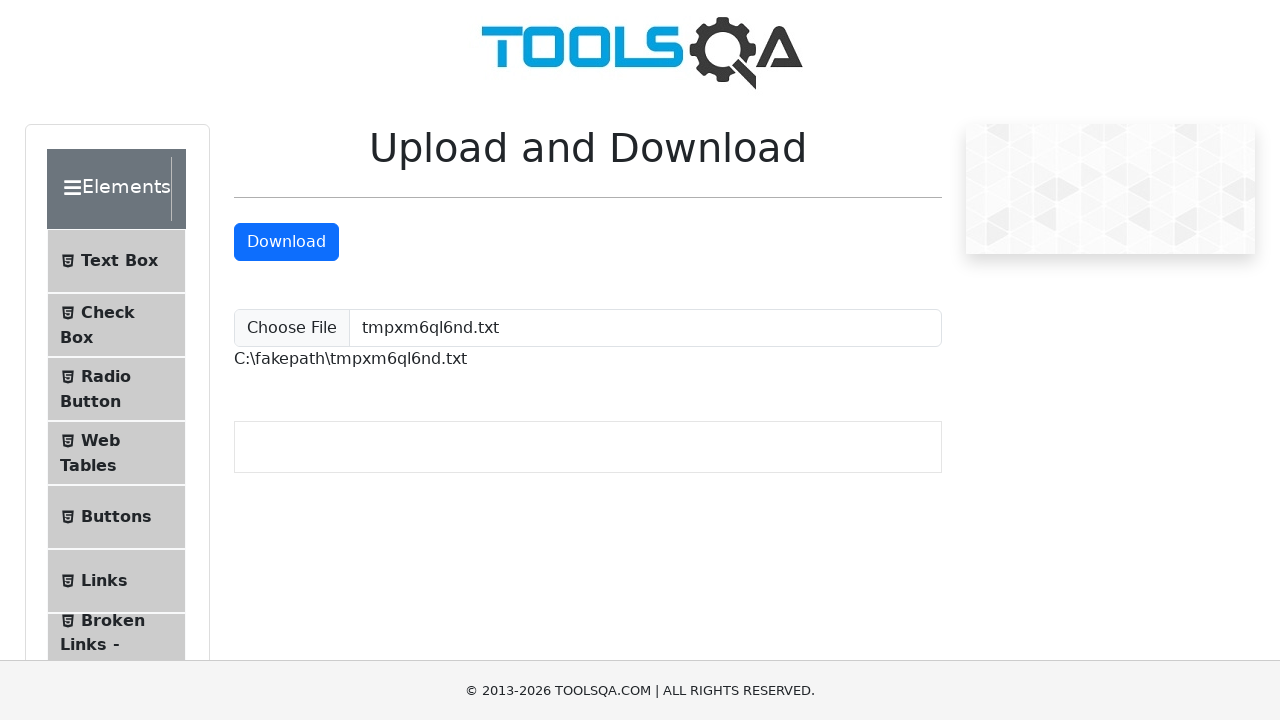

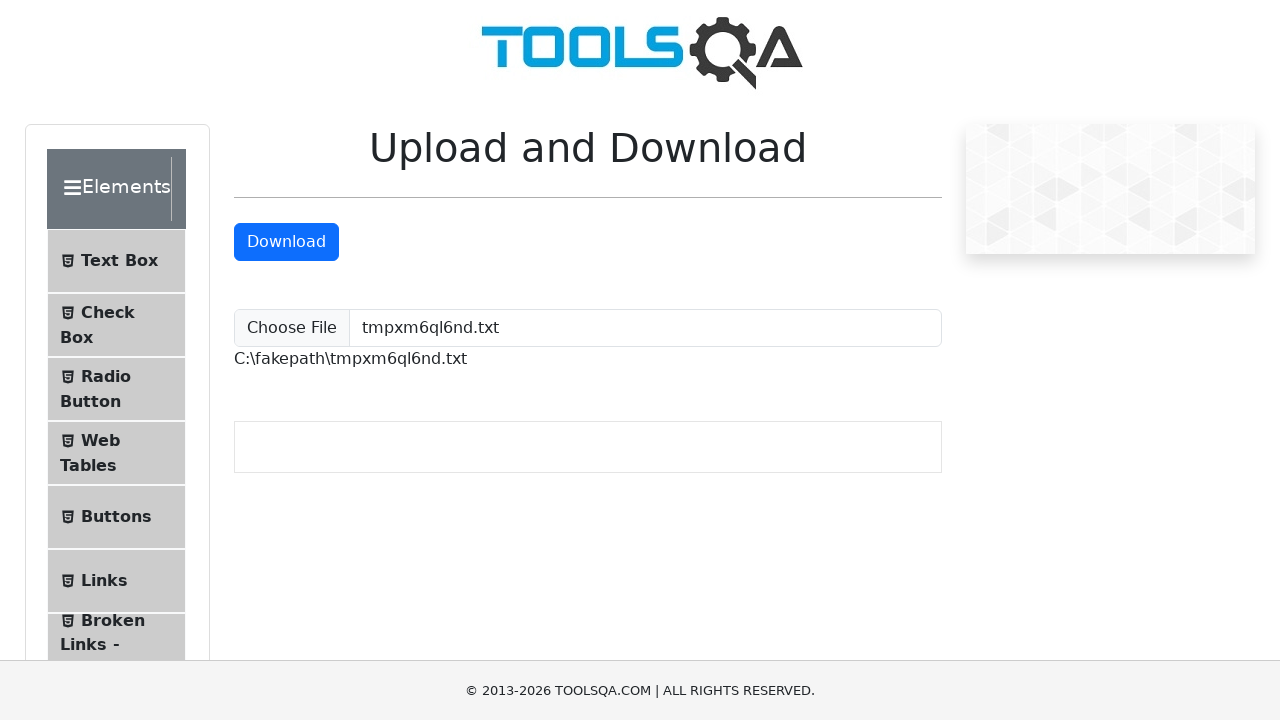